Navigates to a login practice page to verify the page loads successfully

Starting URL: https://rahulshettyacademy.com/loginpagePractise/

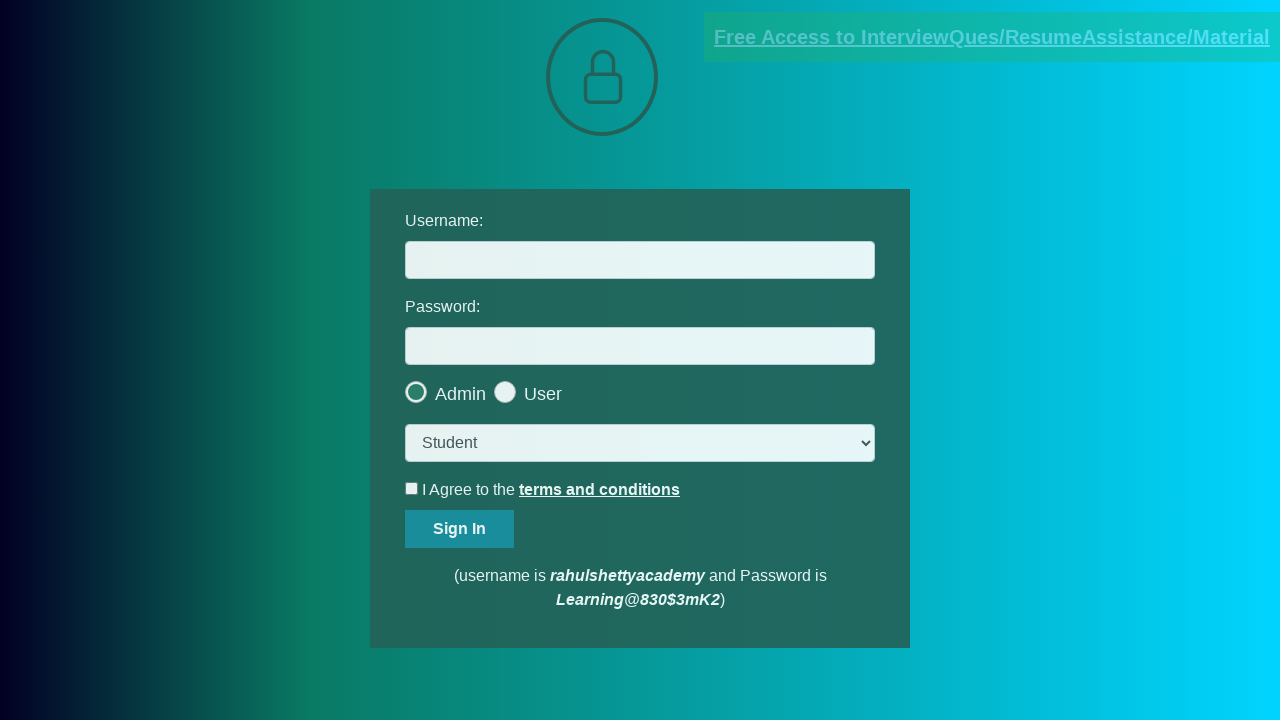

Login practice page loaded successfully (DOM content loaded)
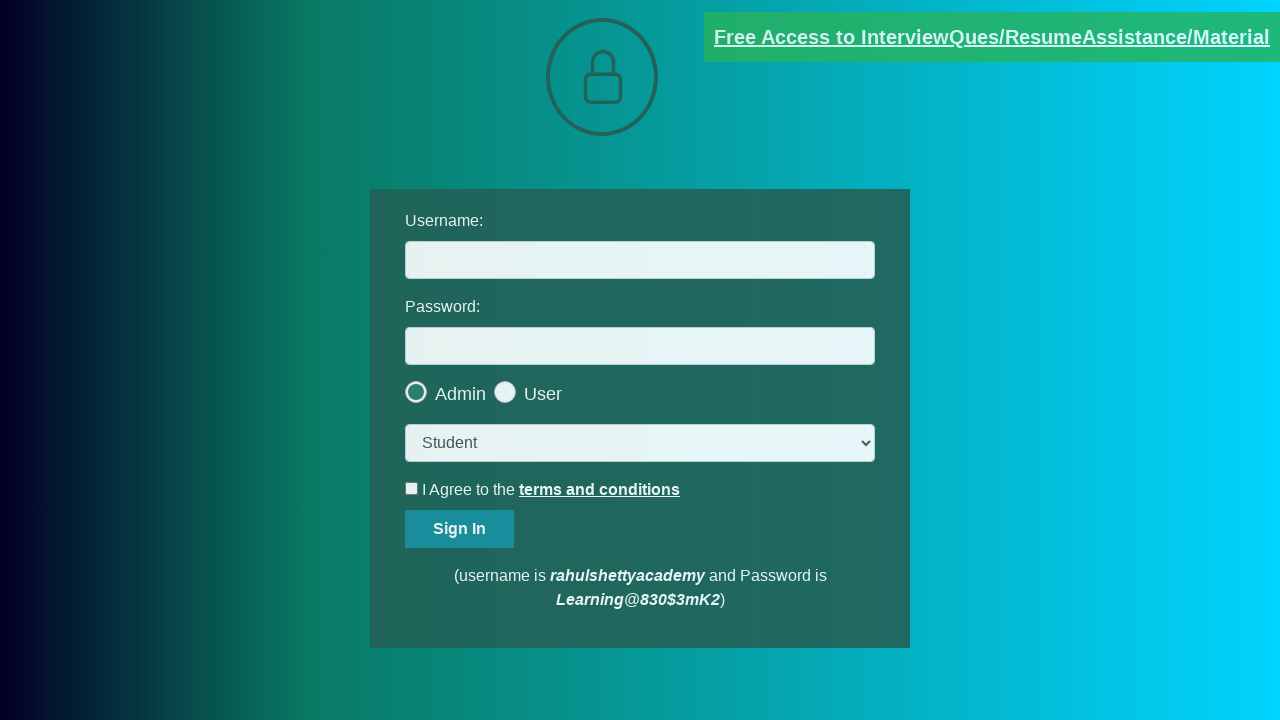

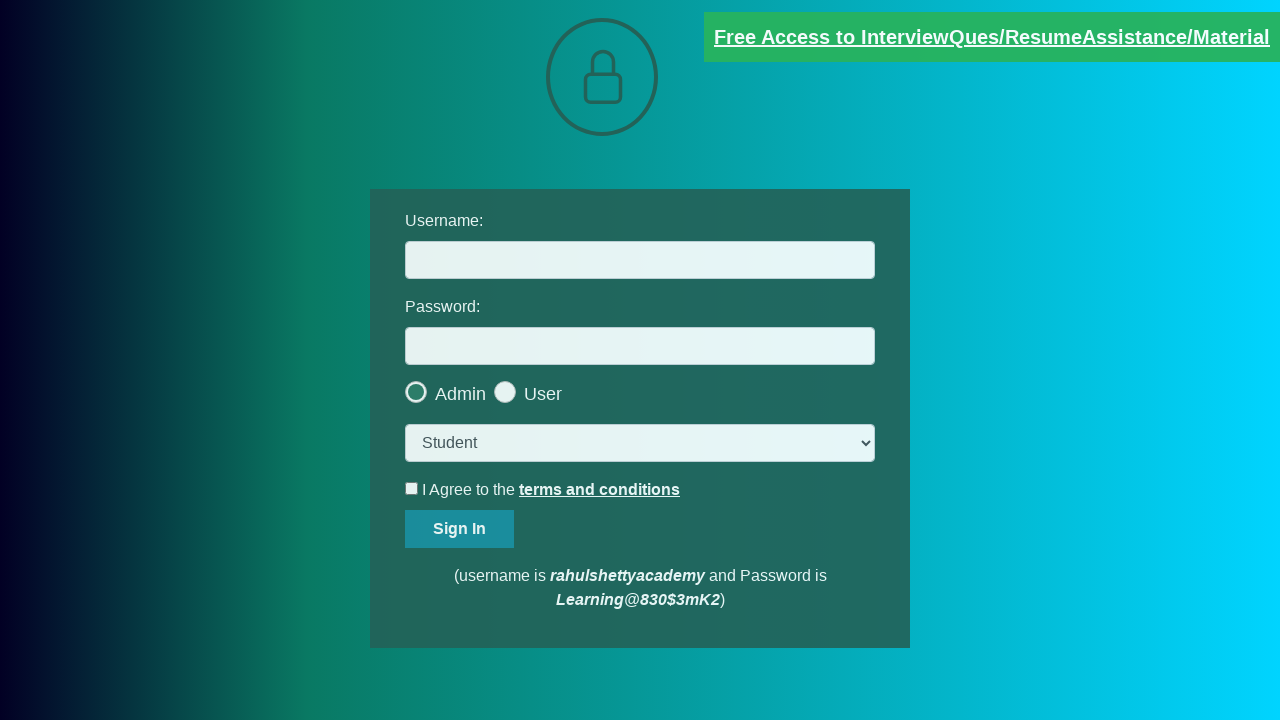